Tests adding specific items (Cucumber and Tomato) to a shopping cart on an e-commerce practice site by iterating through products and clicking the add to cart button for matching items

Starting URL: https://rahulshettyacademy.com/seleniumPractise/#/

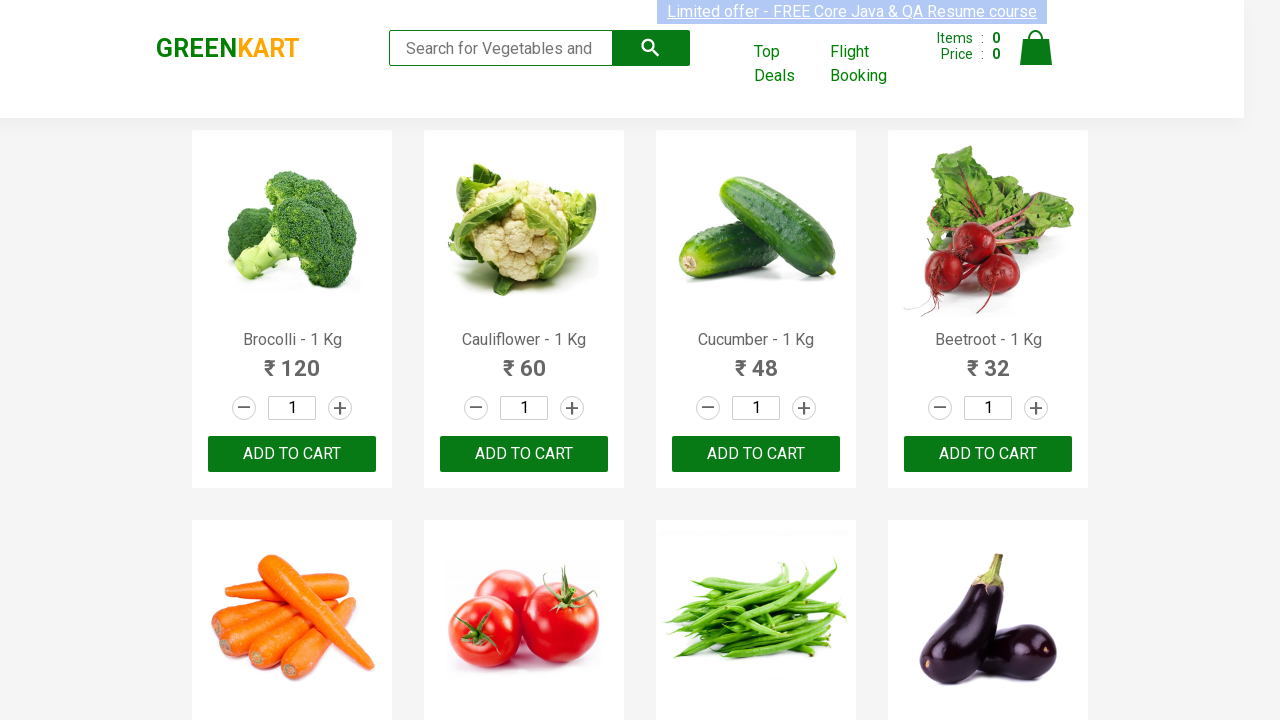

Waited for products to load on e-commerce page
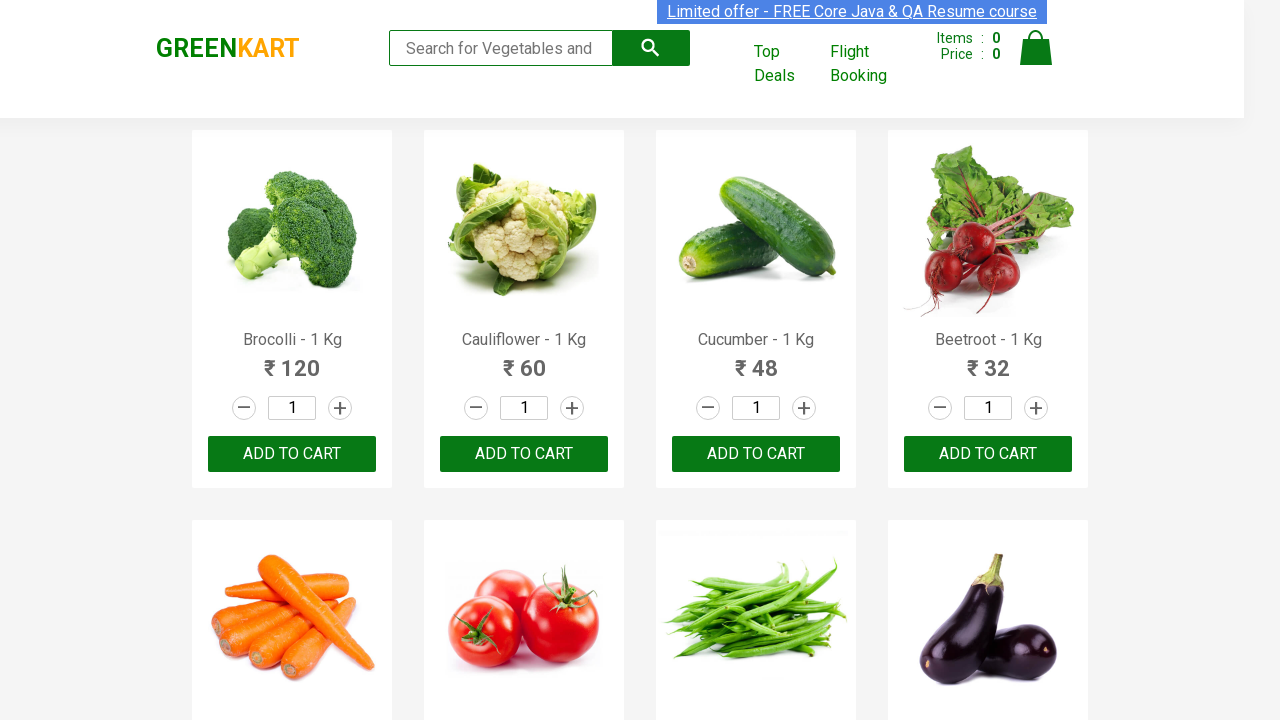

Retrieved all product items from page
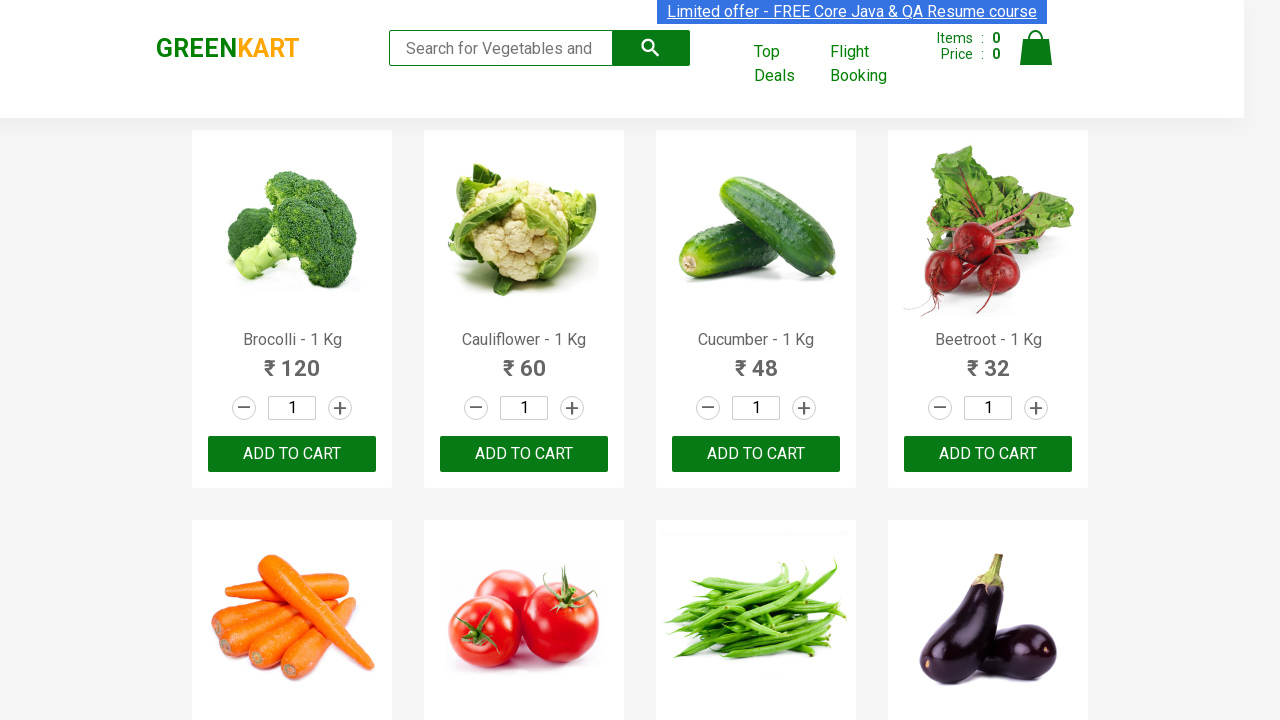

Retrieved product name text for item 1
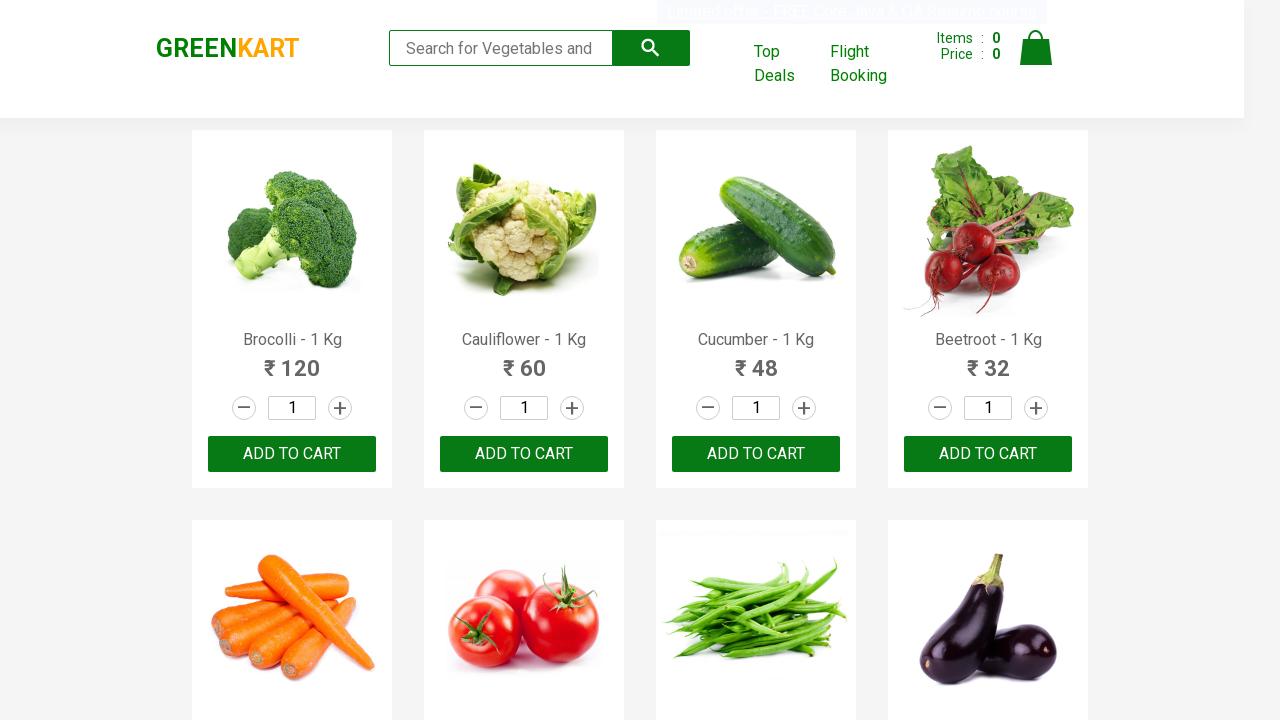

Retrieved product name text for item 2
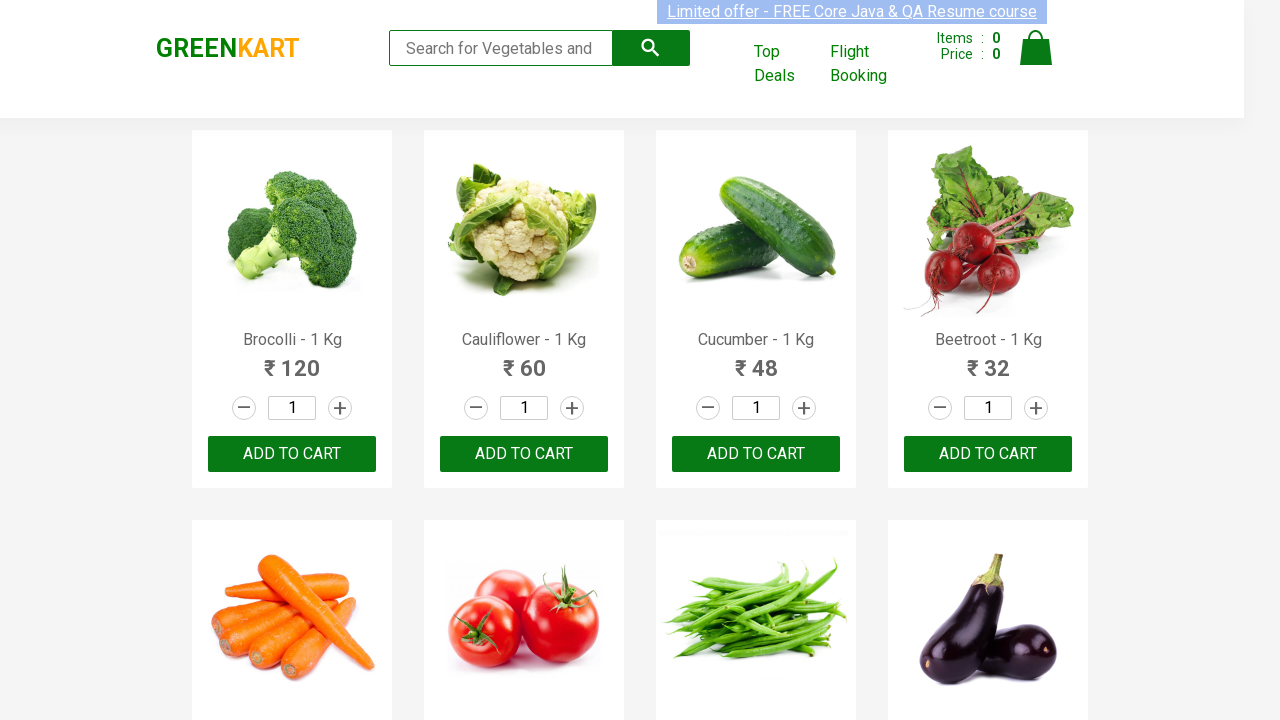

Retrieved product name text for item 3
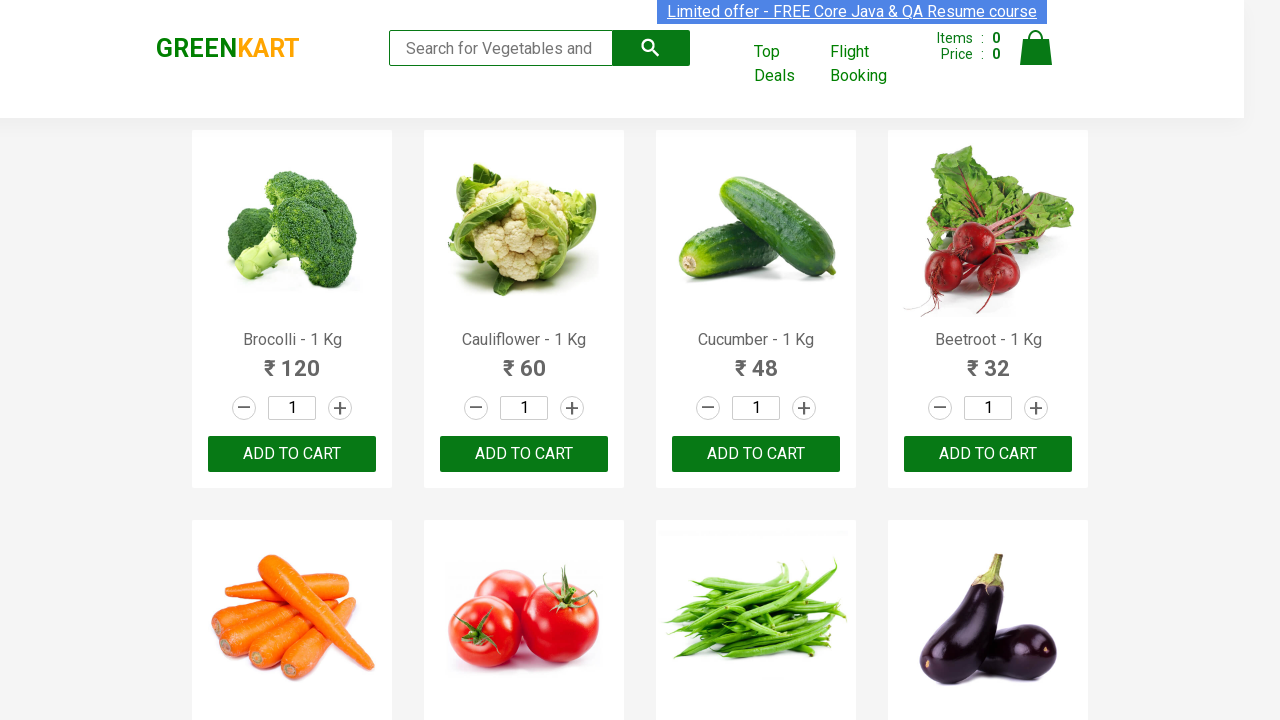

Clicked 'Add to Cart' button for Cucumber at (756, 454) on xpath=//div[@class='products']/div >> nth=2 >> div button
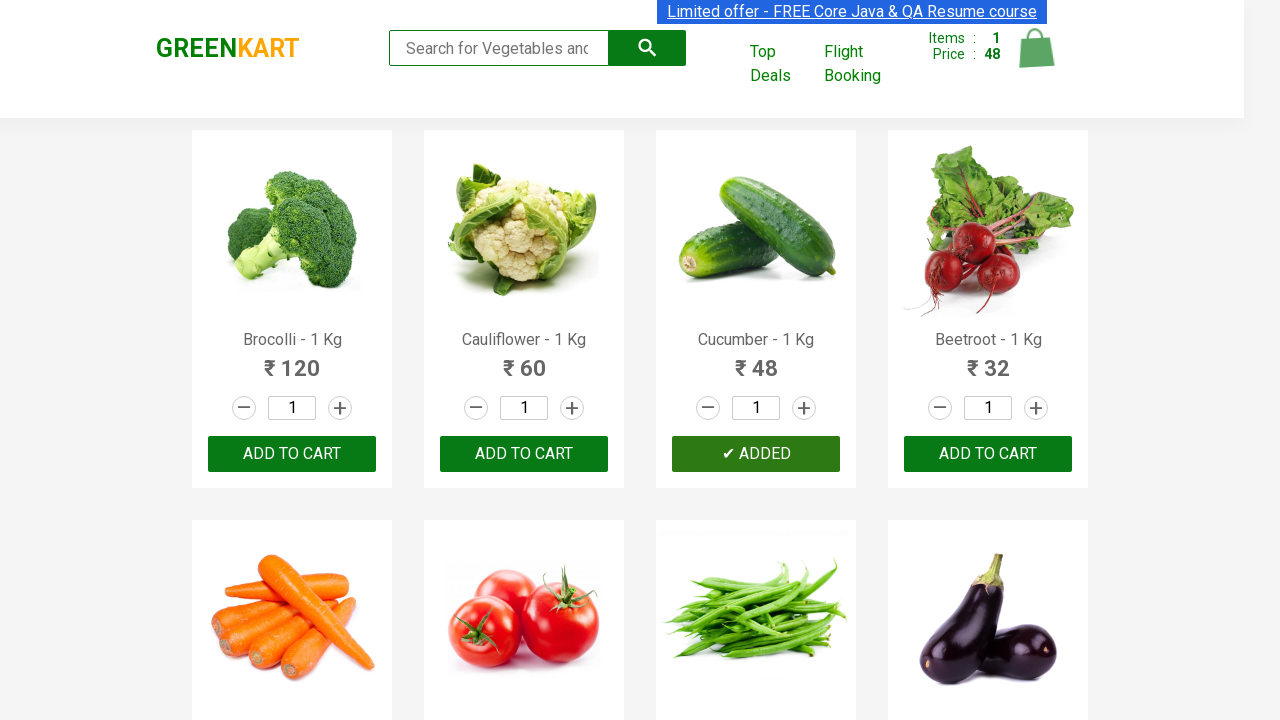

Waited for cart update after adding Cucumber
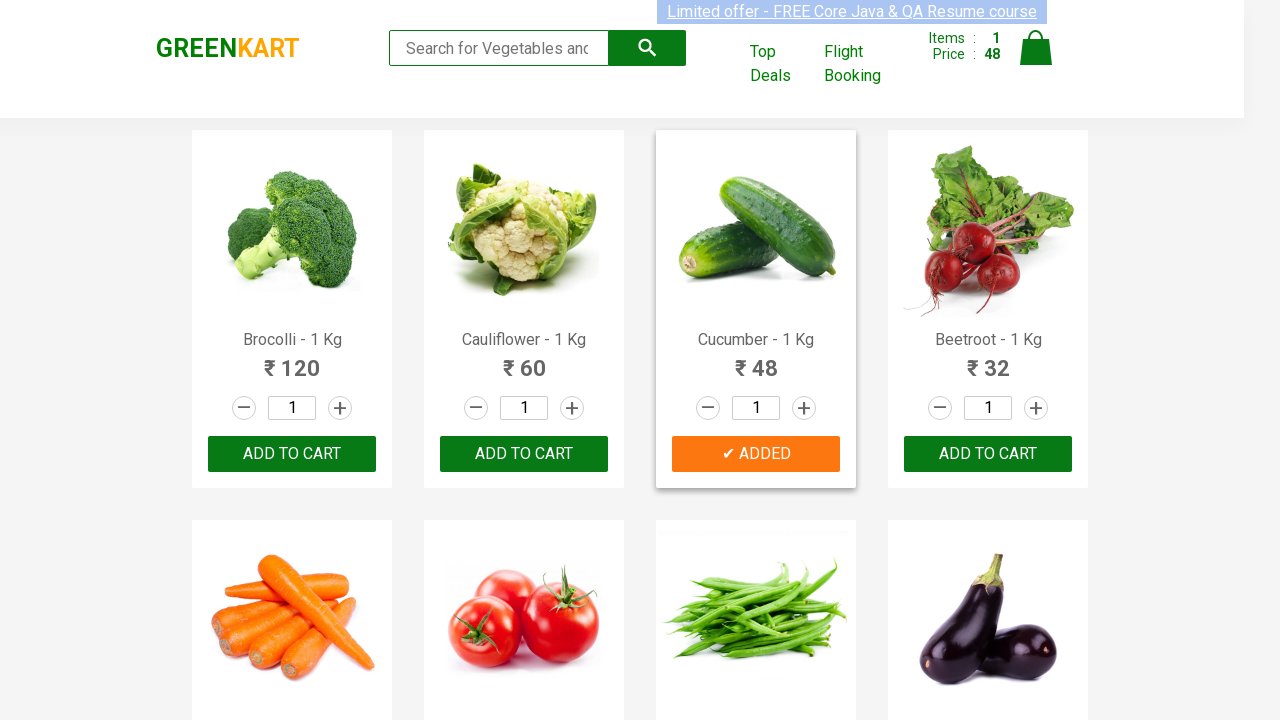

Retrieved product name text for item 4
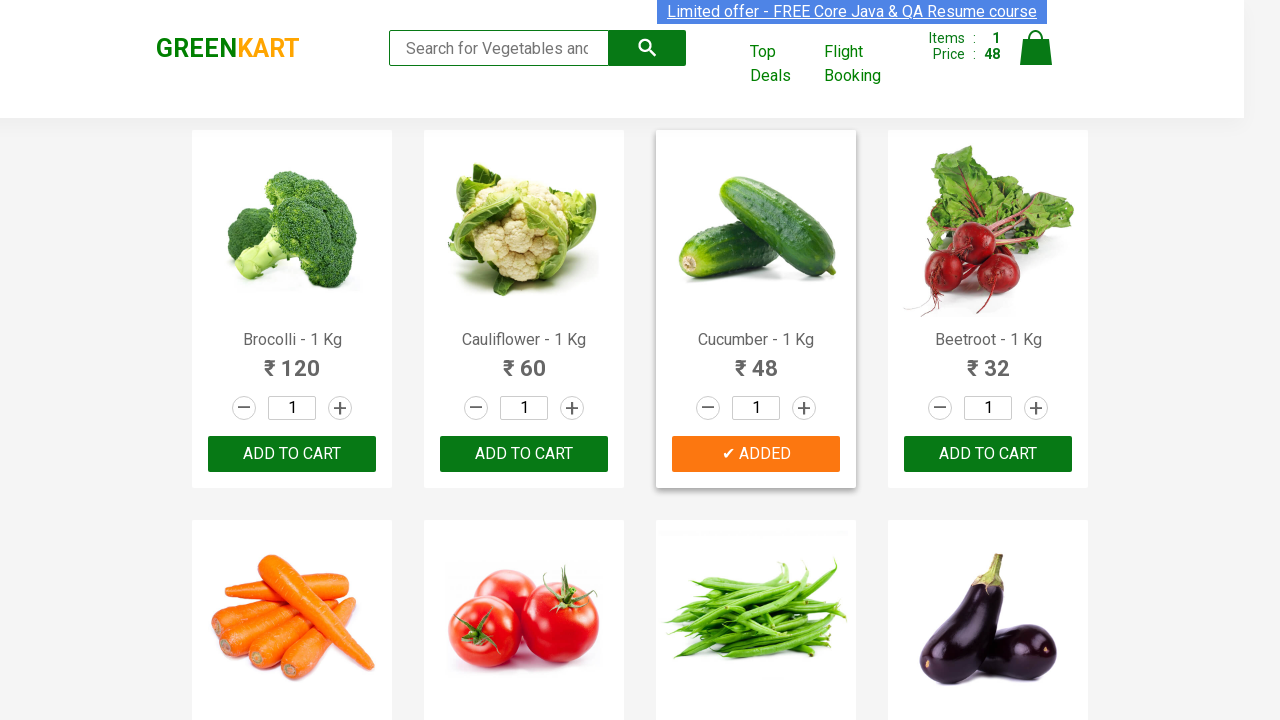

Retrieved product name text for item 5
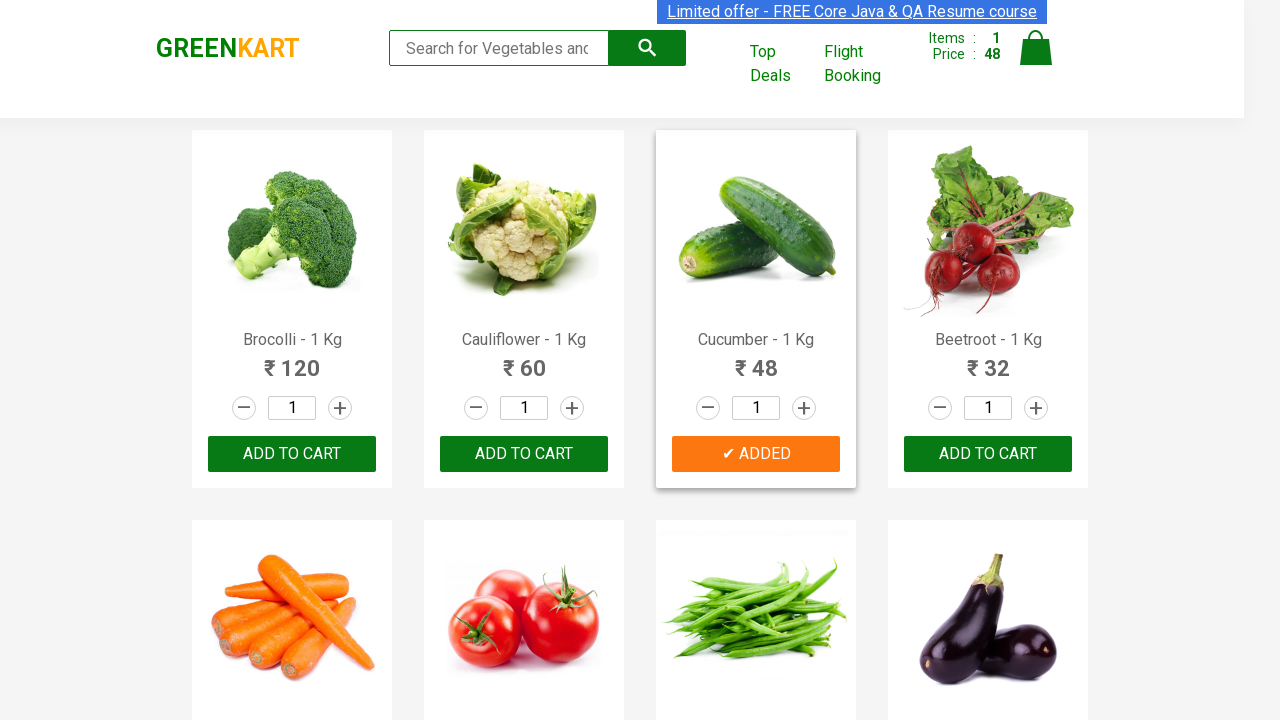

Retrieved product name text for item 6
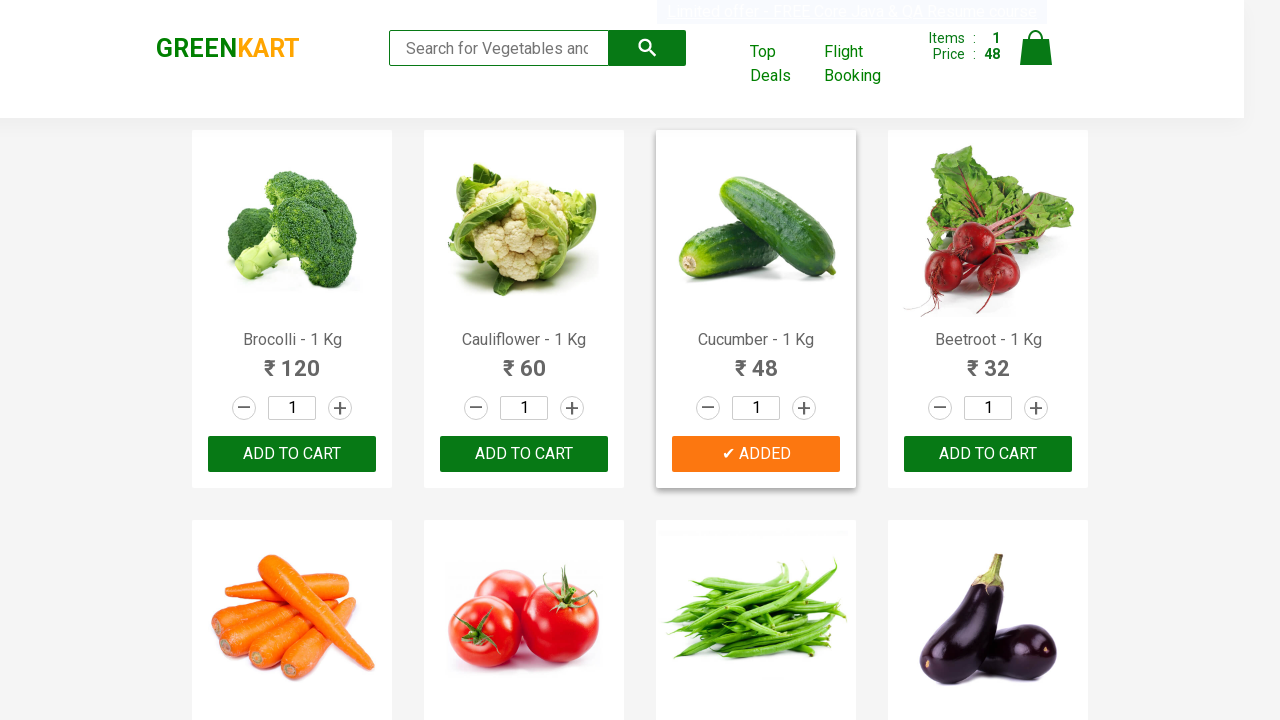

Clicked 'Add to Cart' button for Tomato at (524, 360) on xpath=//div[@class='products']/div >> nth=5 >> div button
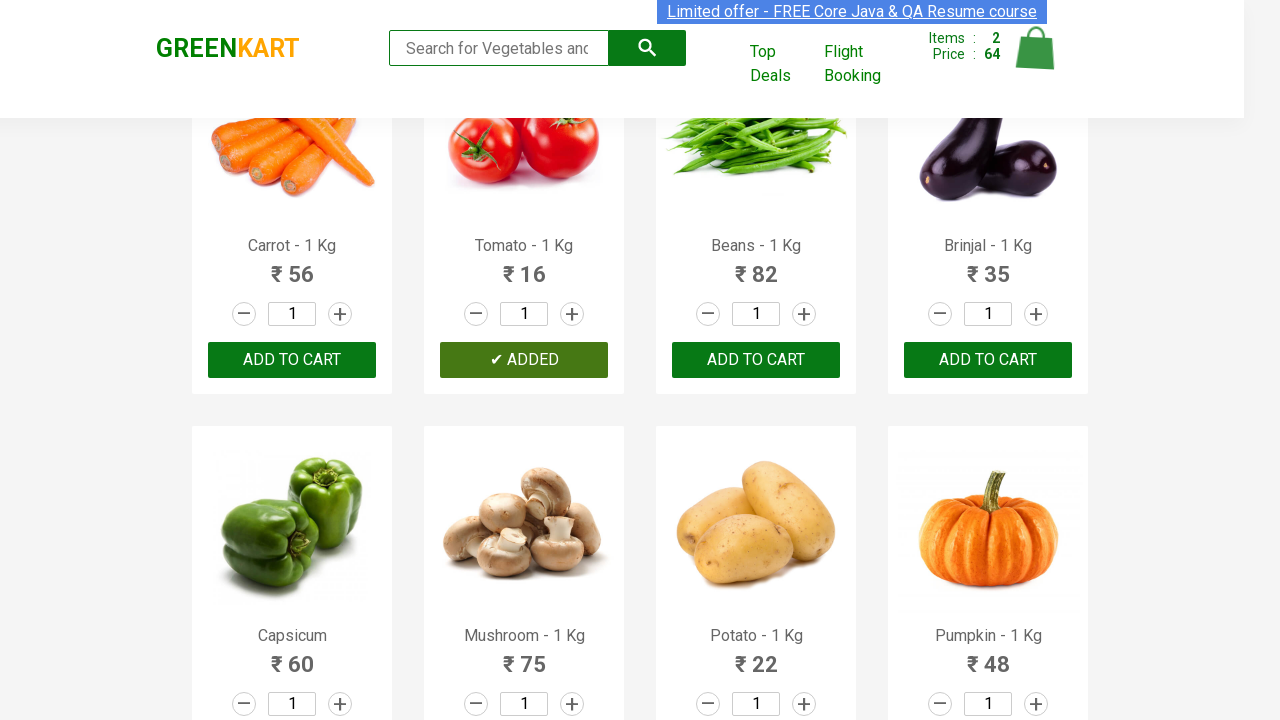

Waited for cart update after adding Tomato
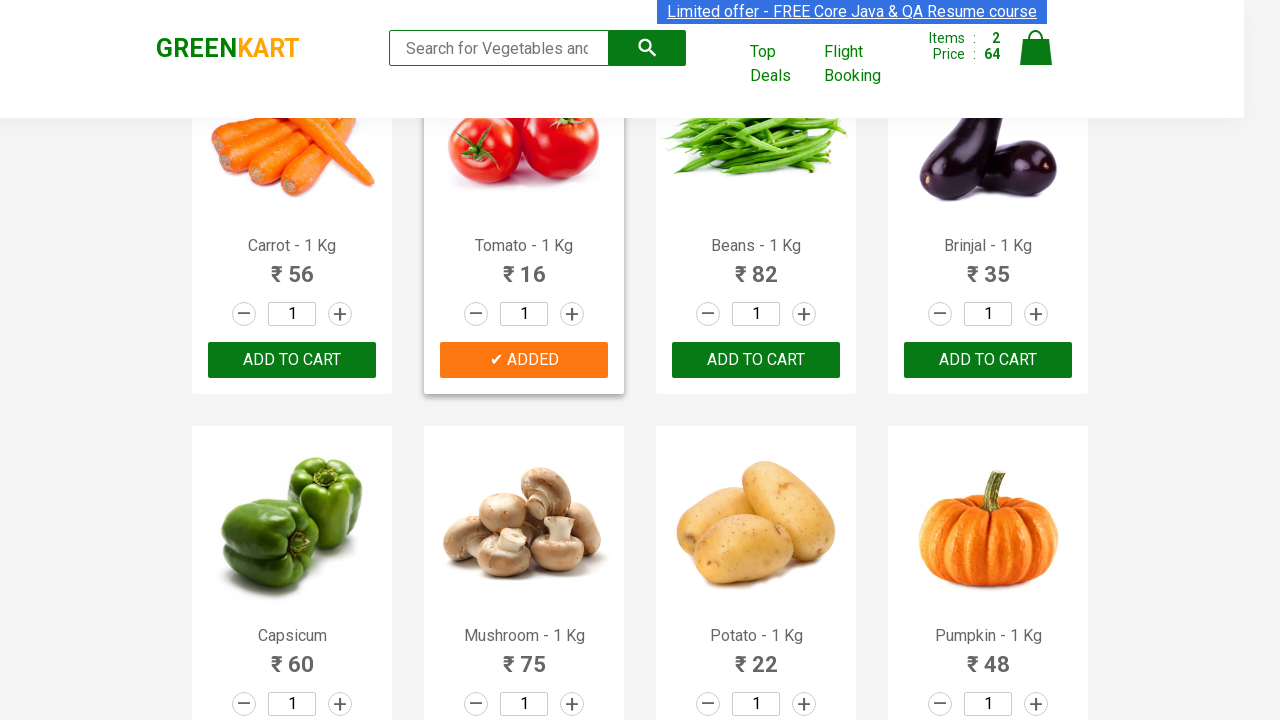

Retrieved product name text for item 7
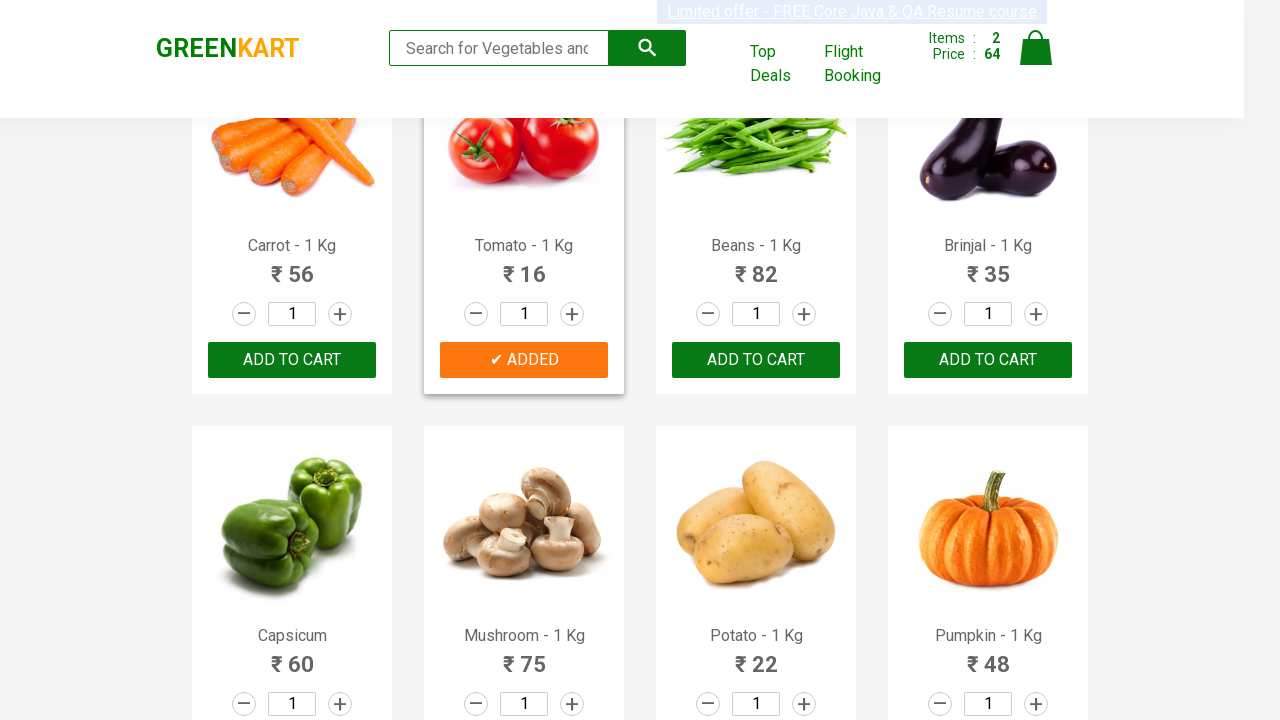

Retrieved product name text for item 8
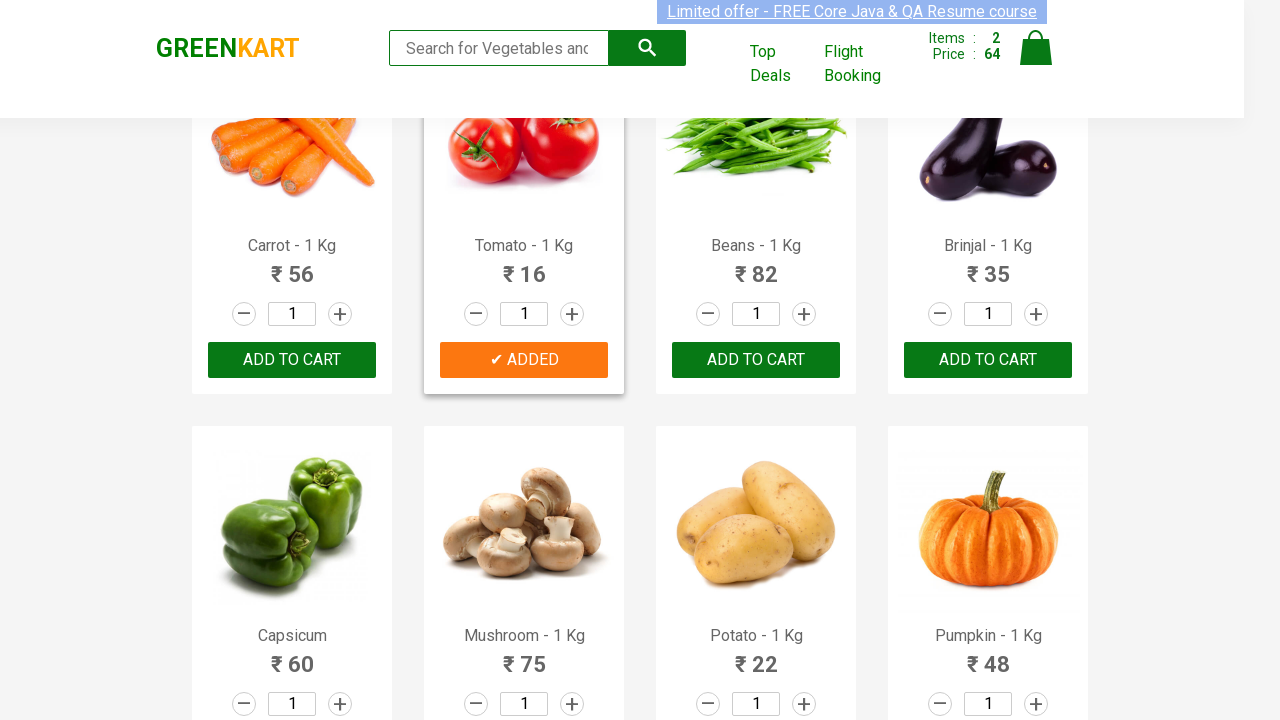

Retrieved product name text for item 9
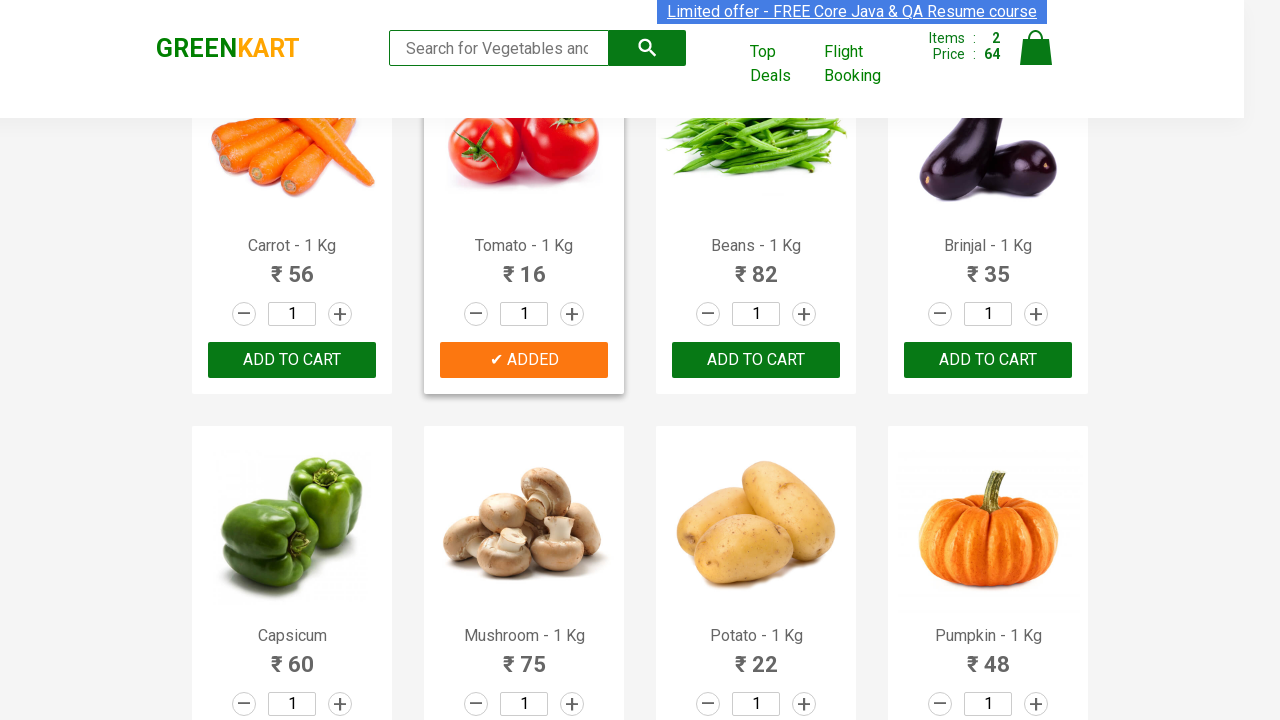

Retrieved product name text for item 10
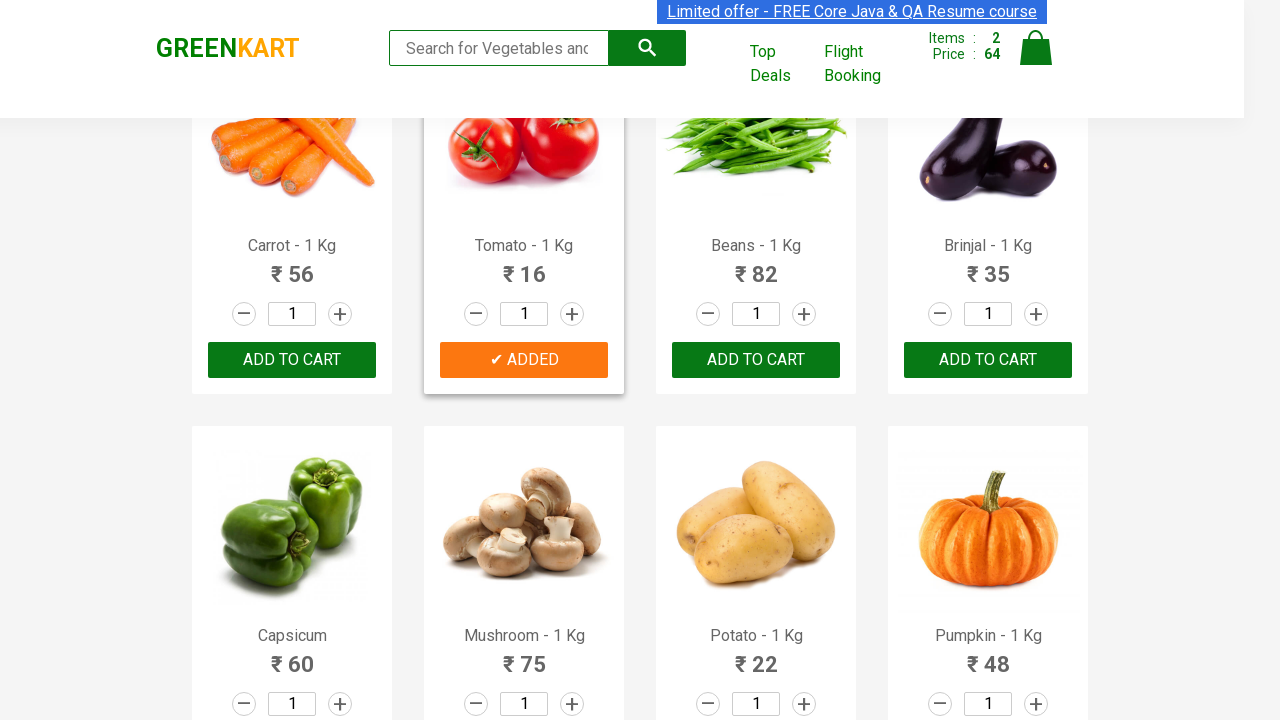

Retrieved product name text for item 11
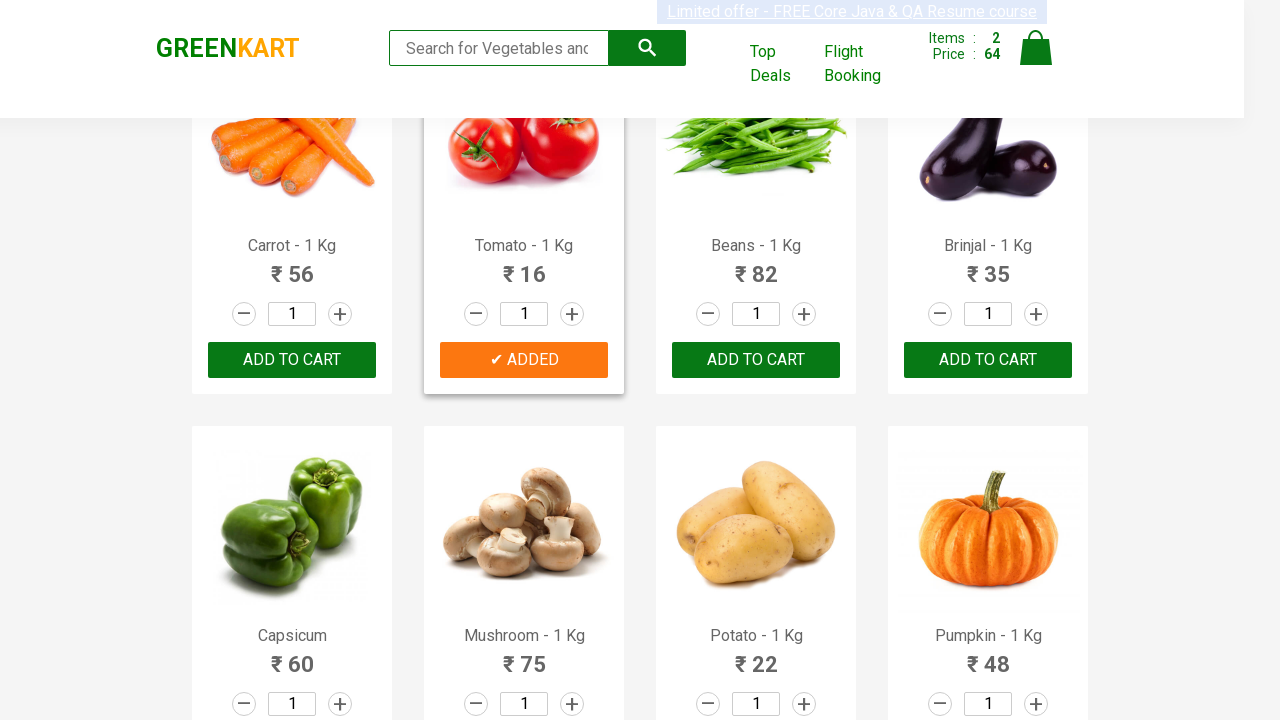

Retrieved product name text for item 12
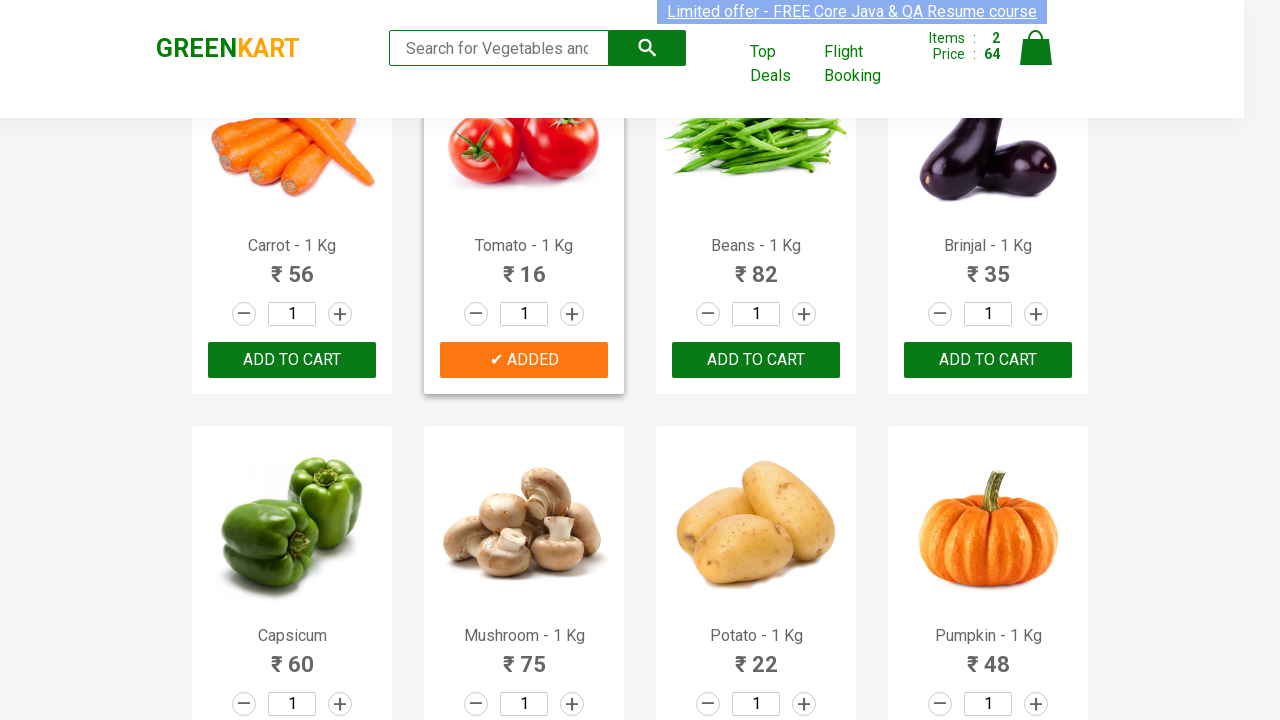

Retrieved product name text for item 13
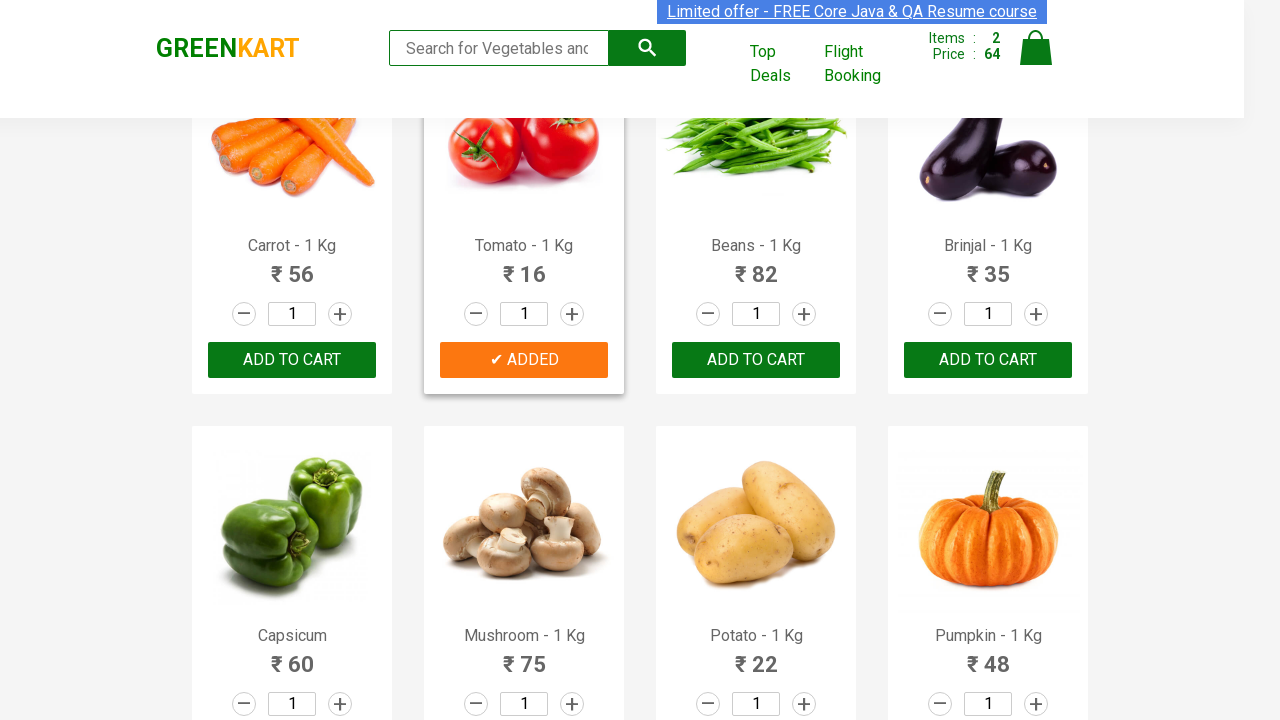

Retrieved product name text for item 14
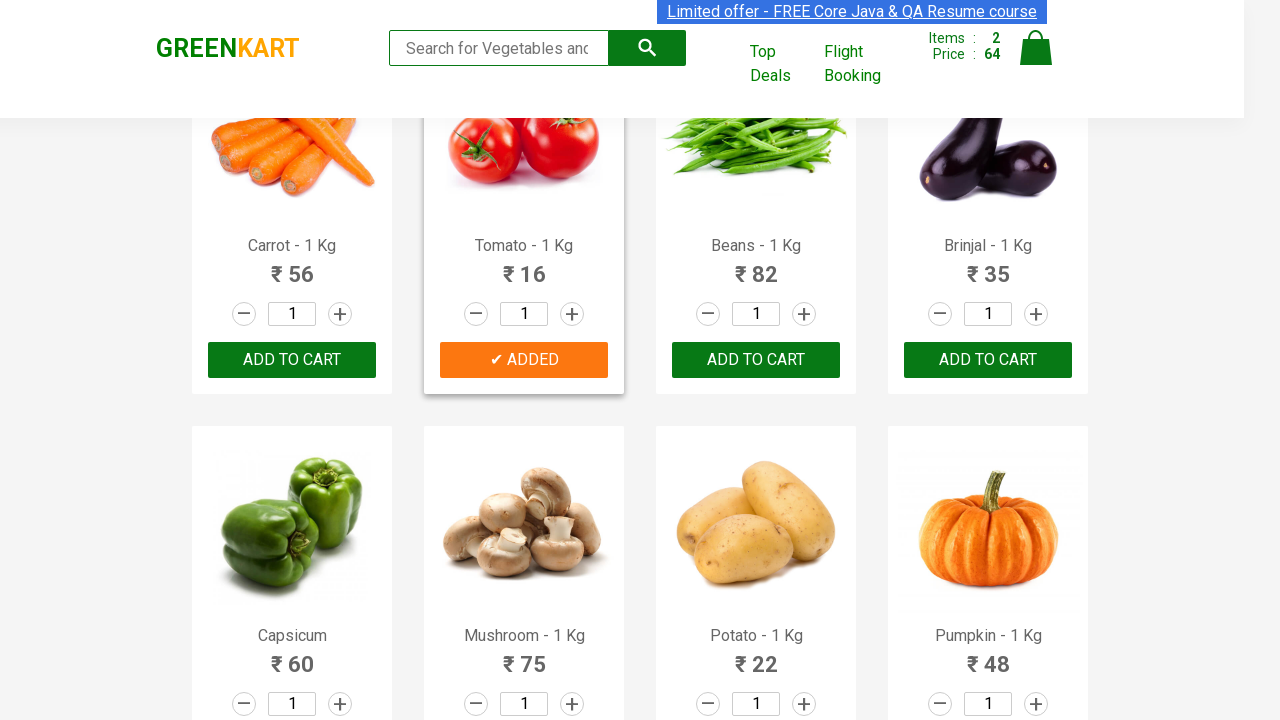

Retrieved product name text for item 15
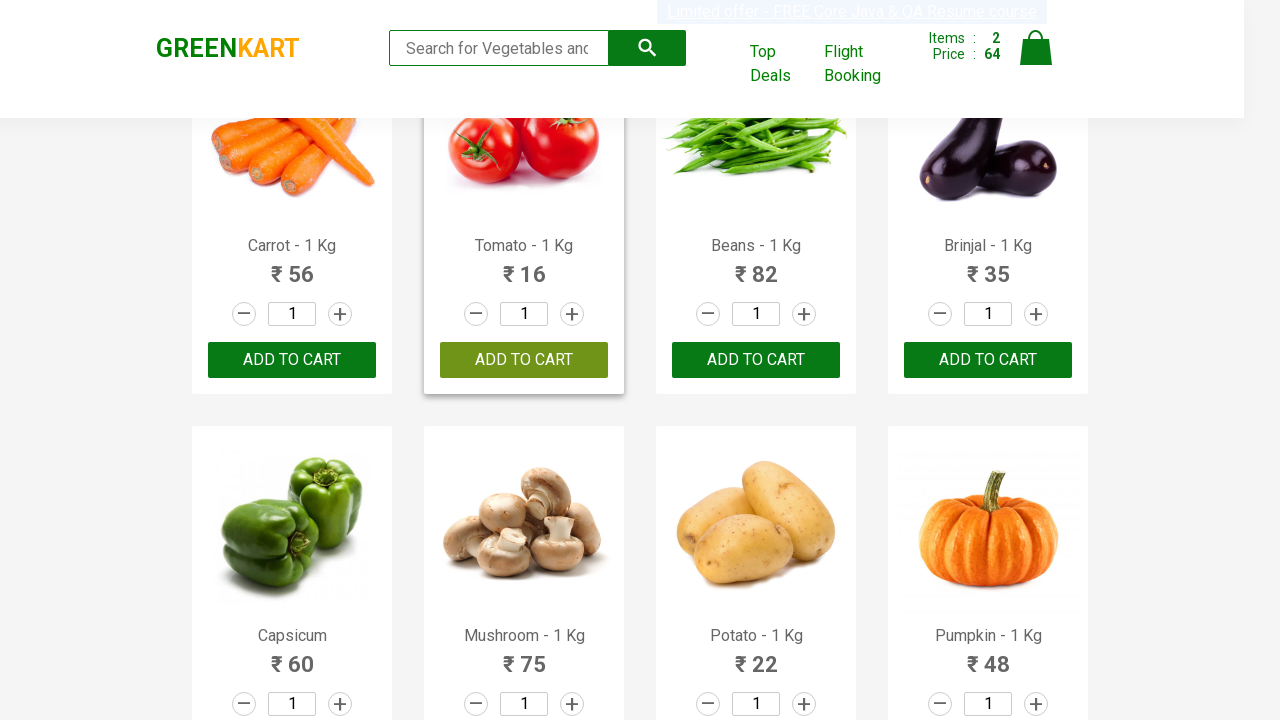

Retrieved product name text for item 16
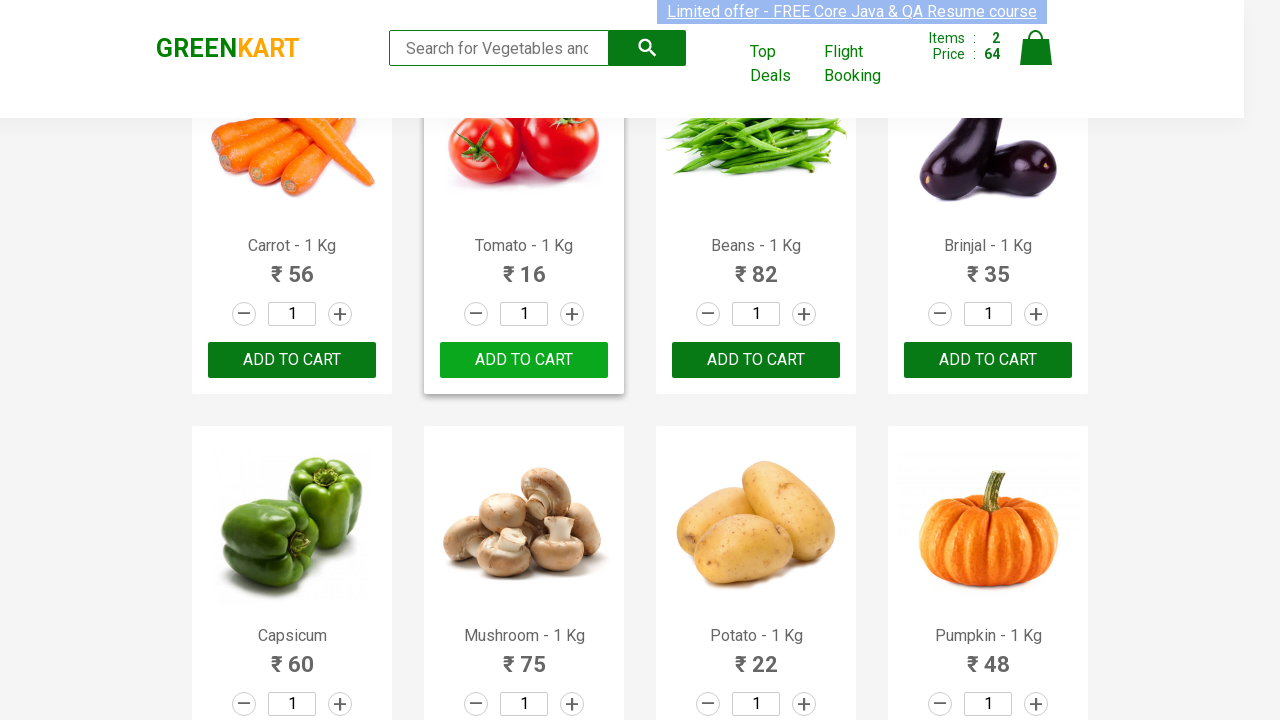

Retrieved product name text for item 17
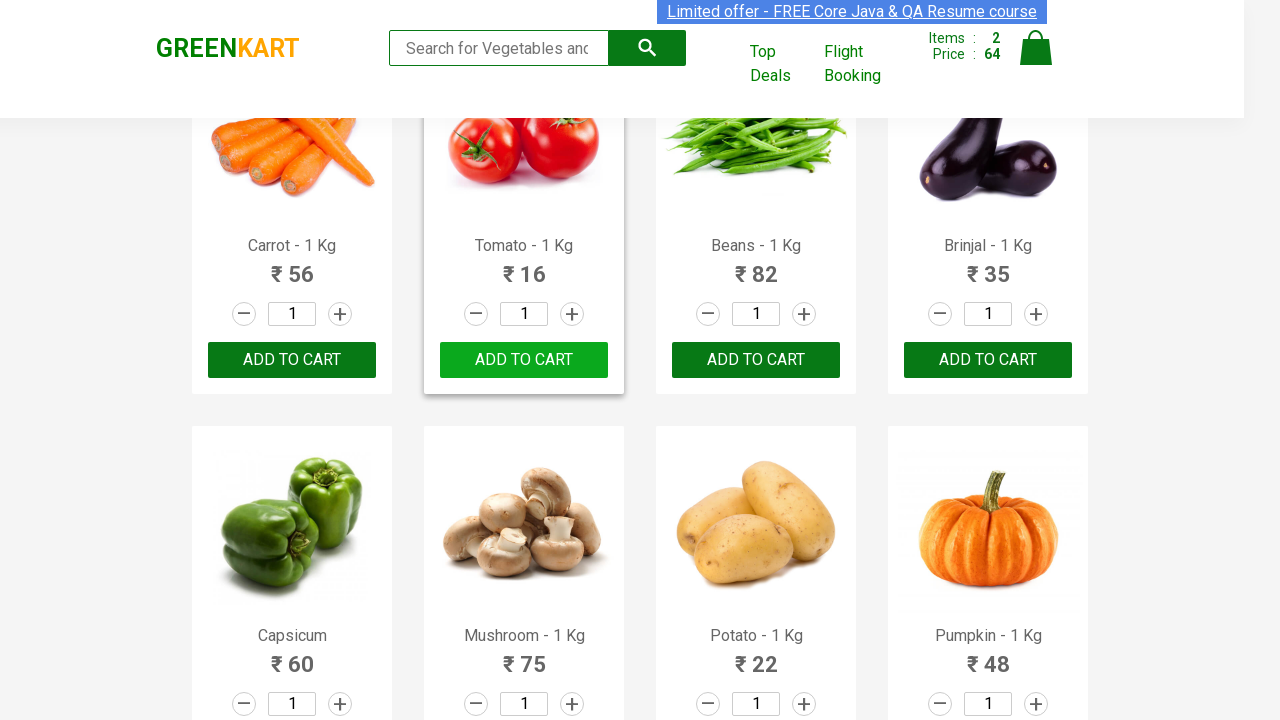

Retrieved product name text for item 18
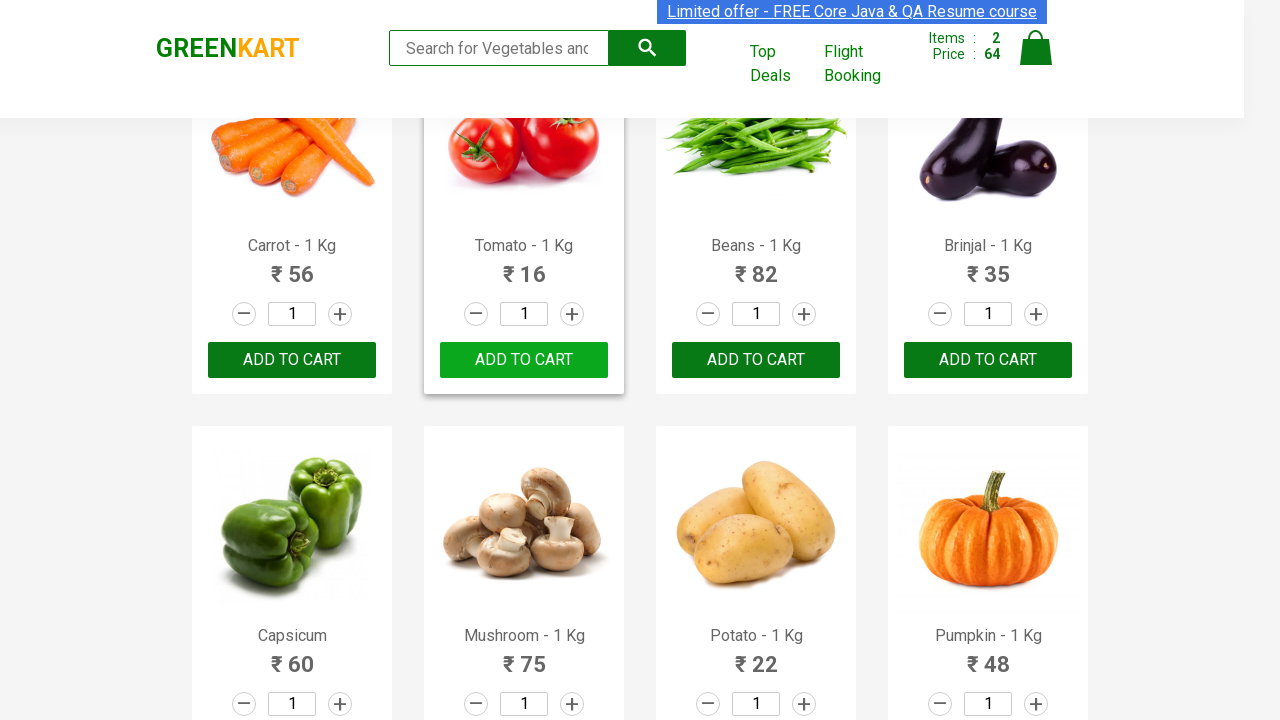

Retrieved product name text for item 19
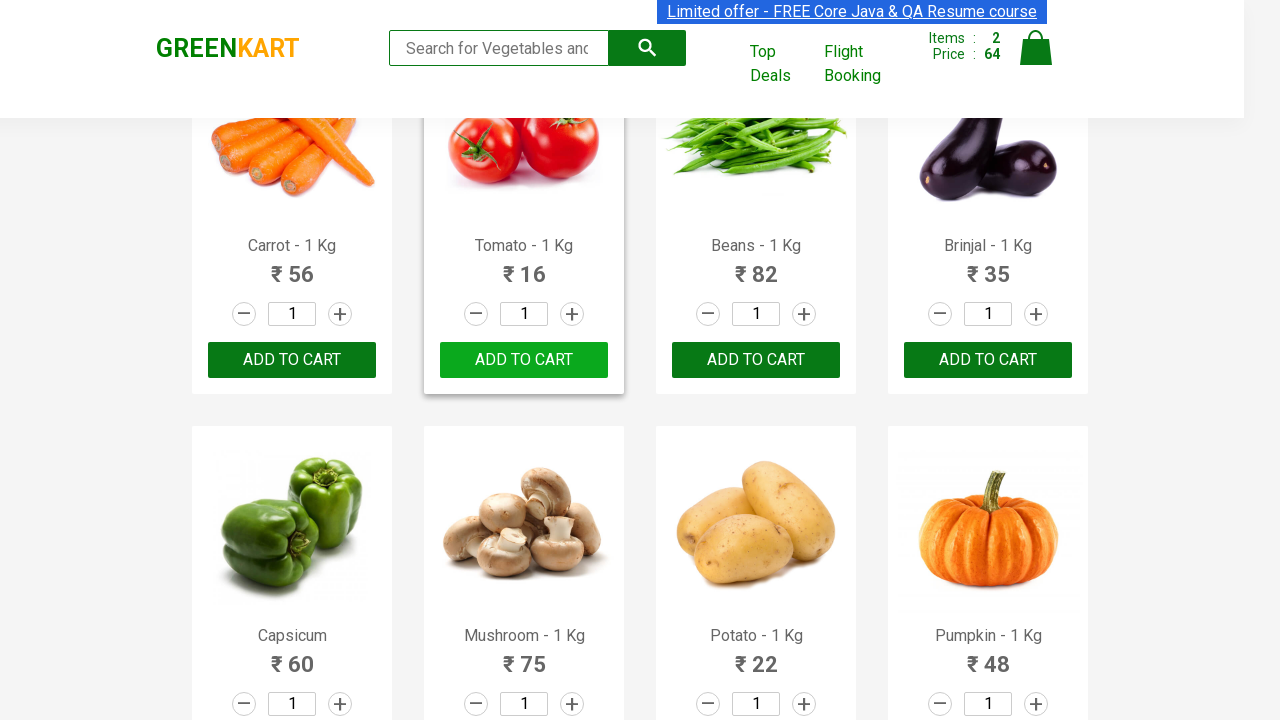

Retrieved product name text for item 20
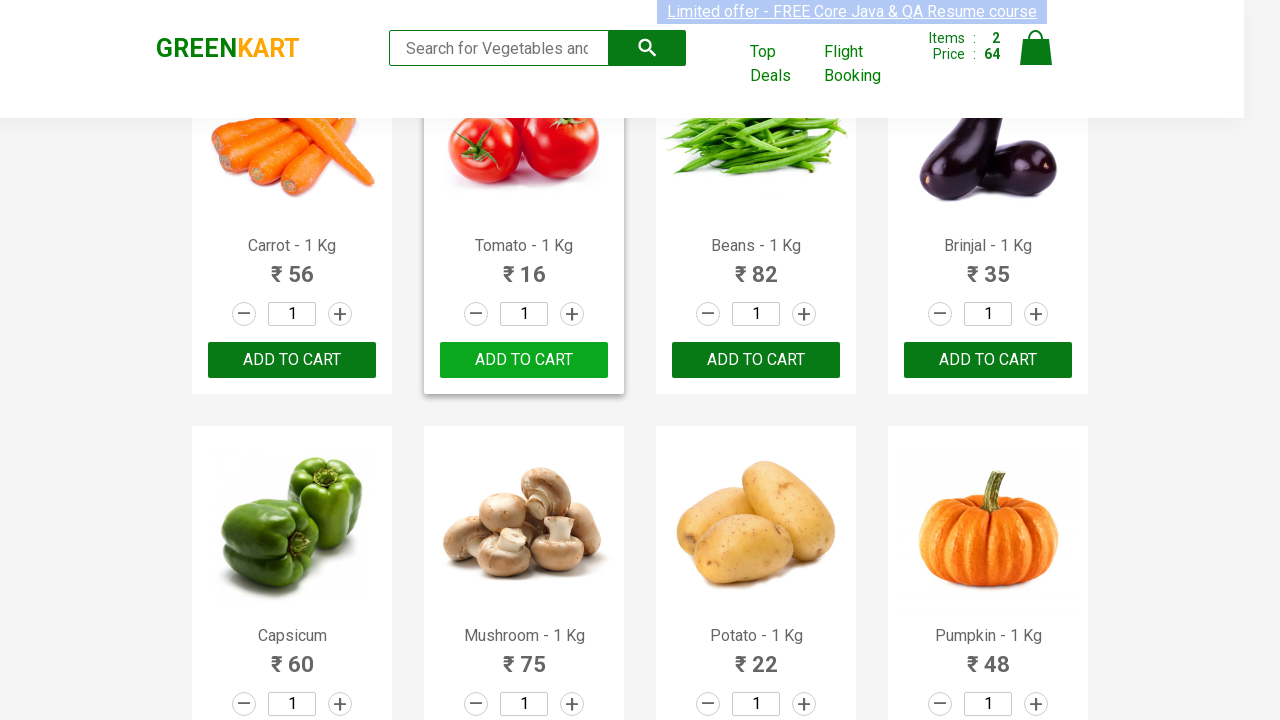

Retrieved product name text for item 21
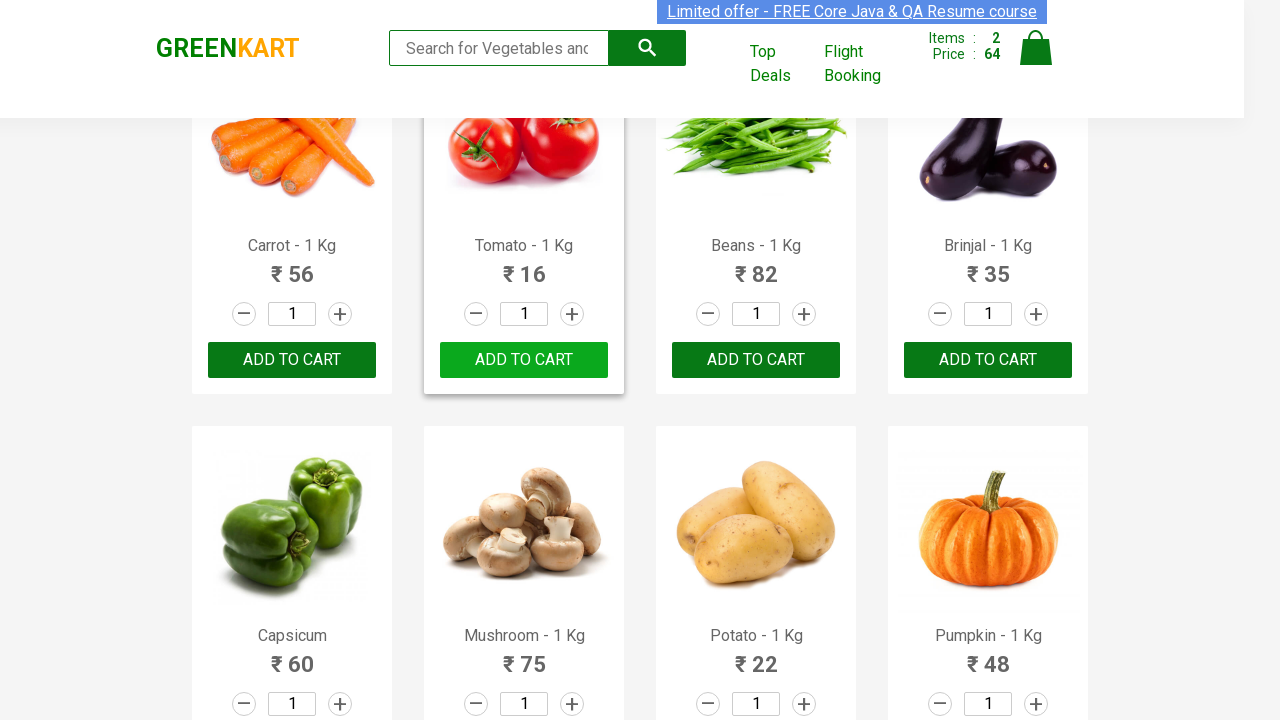

Retrieved product name text for item 22
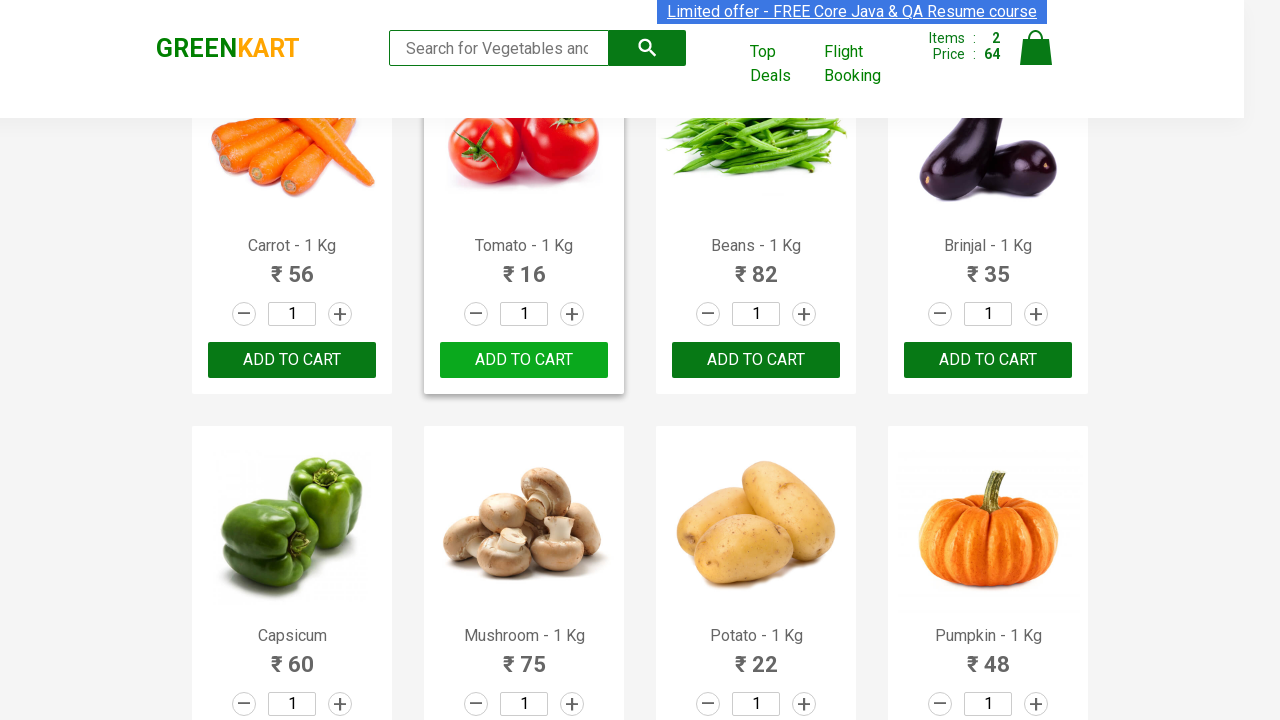

Retrieved product name text for item 23
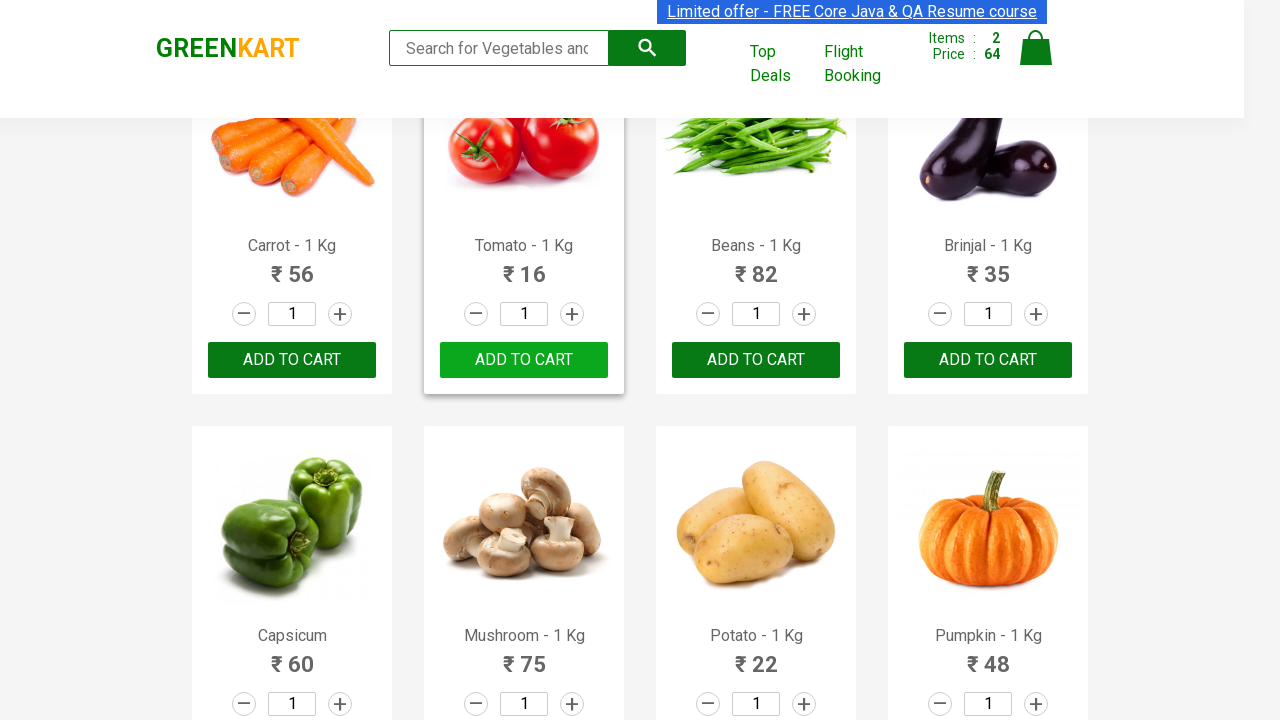

Retrieved product name text for item 24
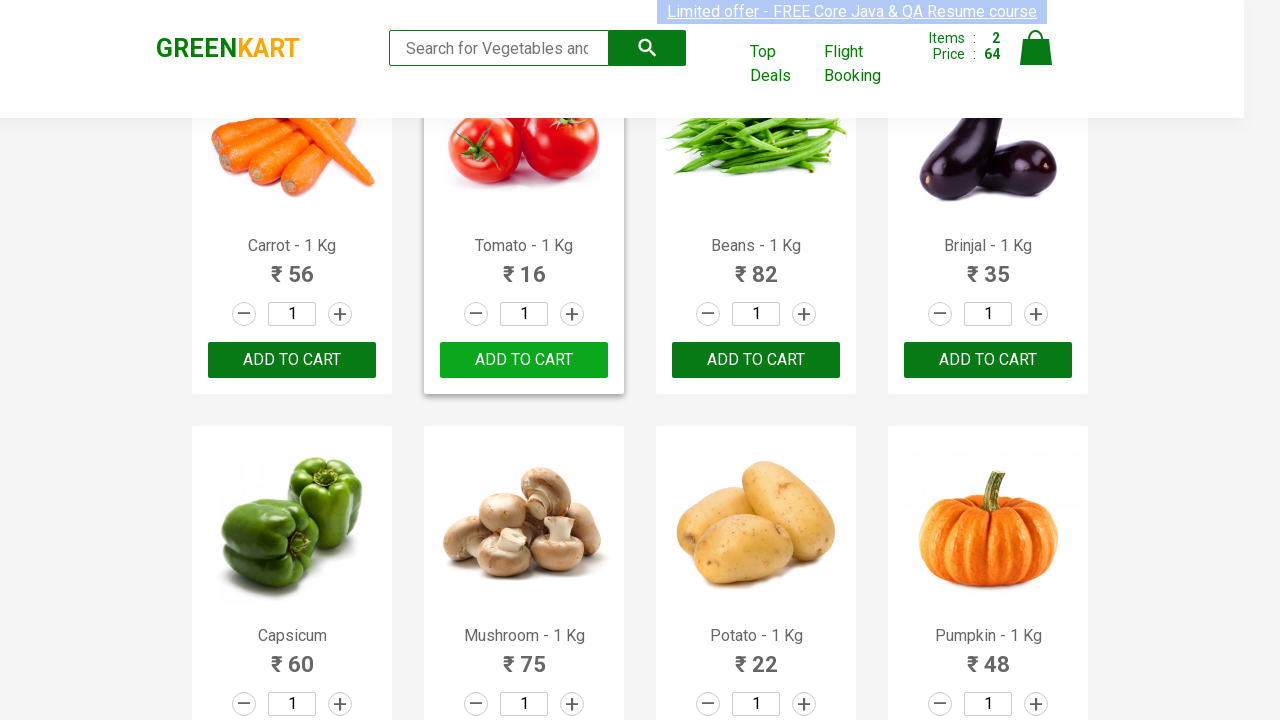

Retrieved product name text for item 25
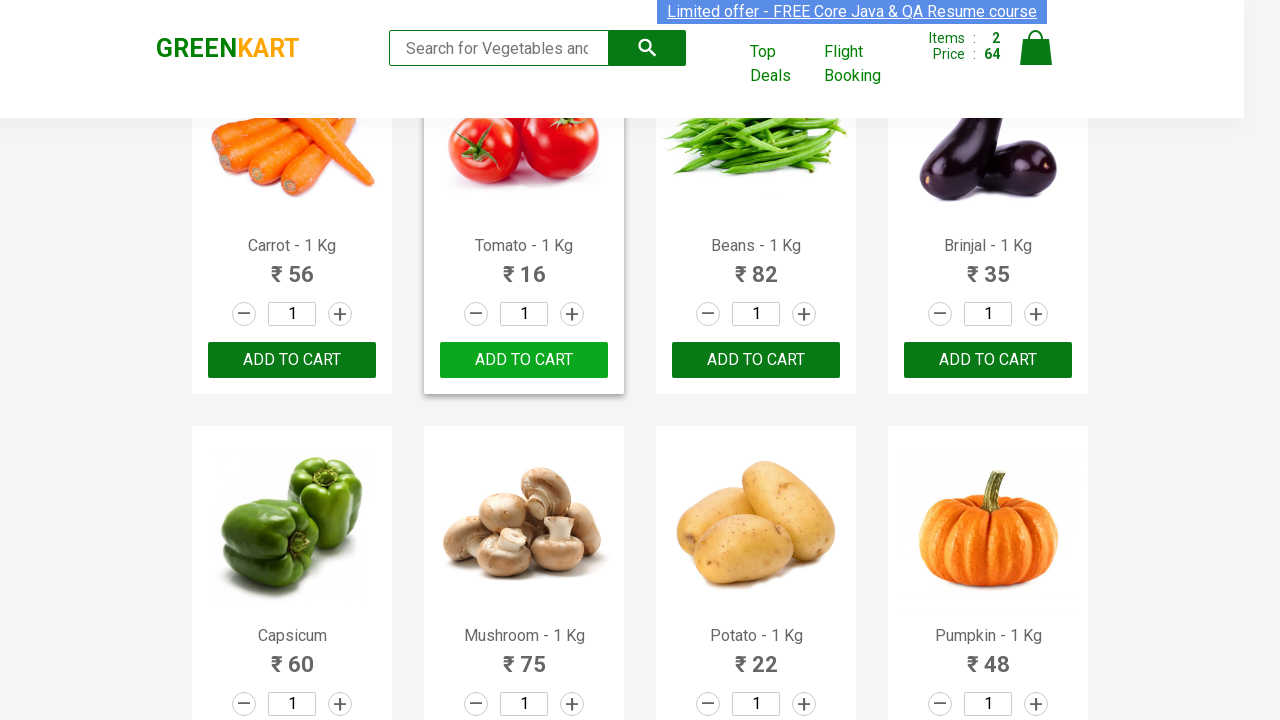

Retrieved product name text for item 26
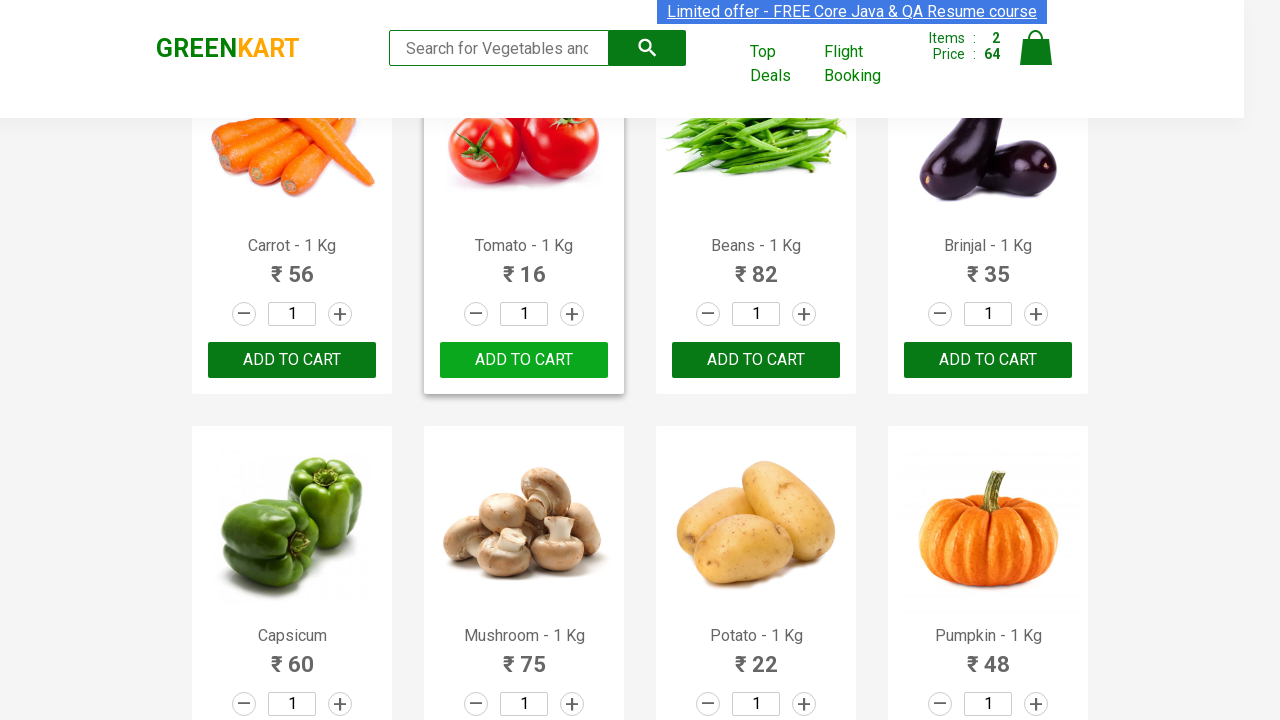

Retrieved product name text for item 27
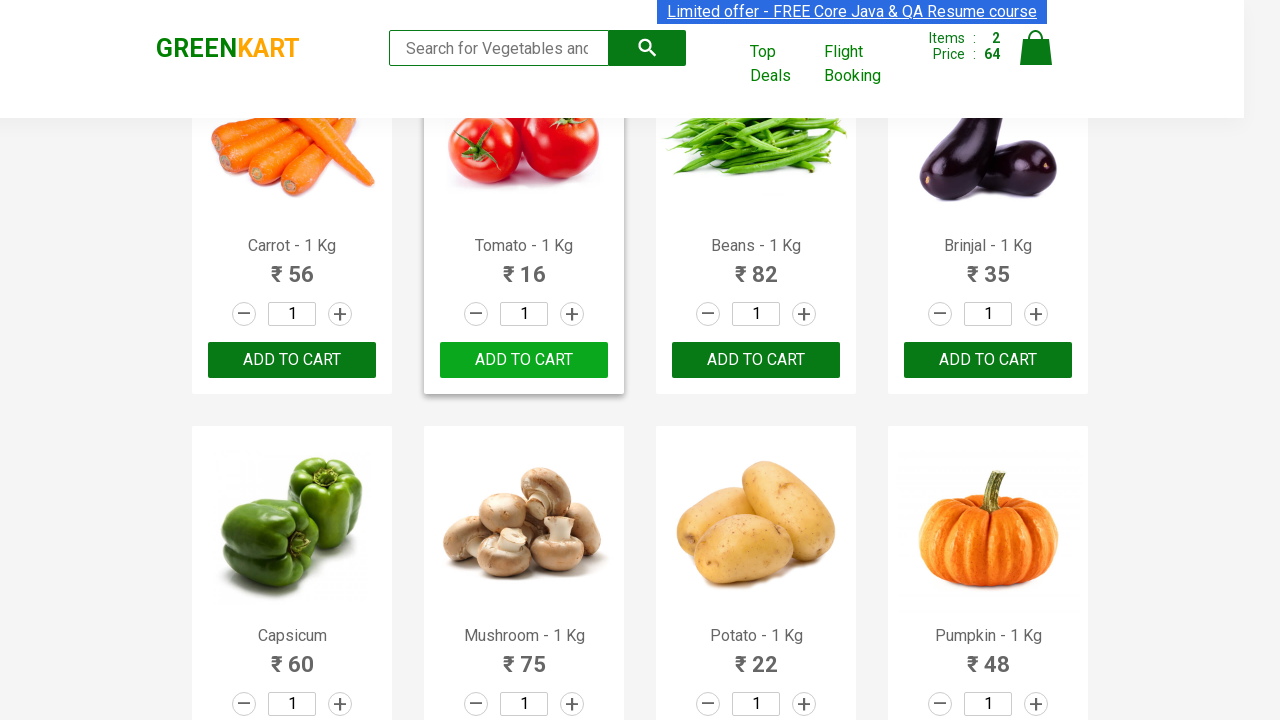

Retrieved product name text for item 28
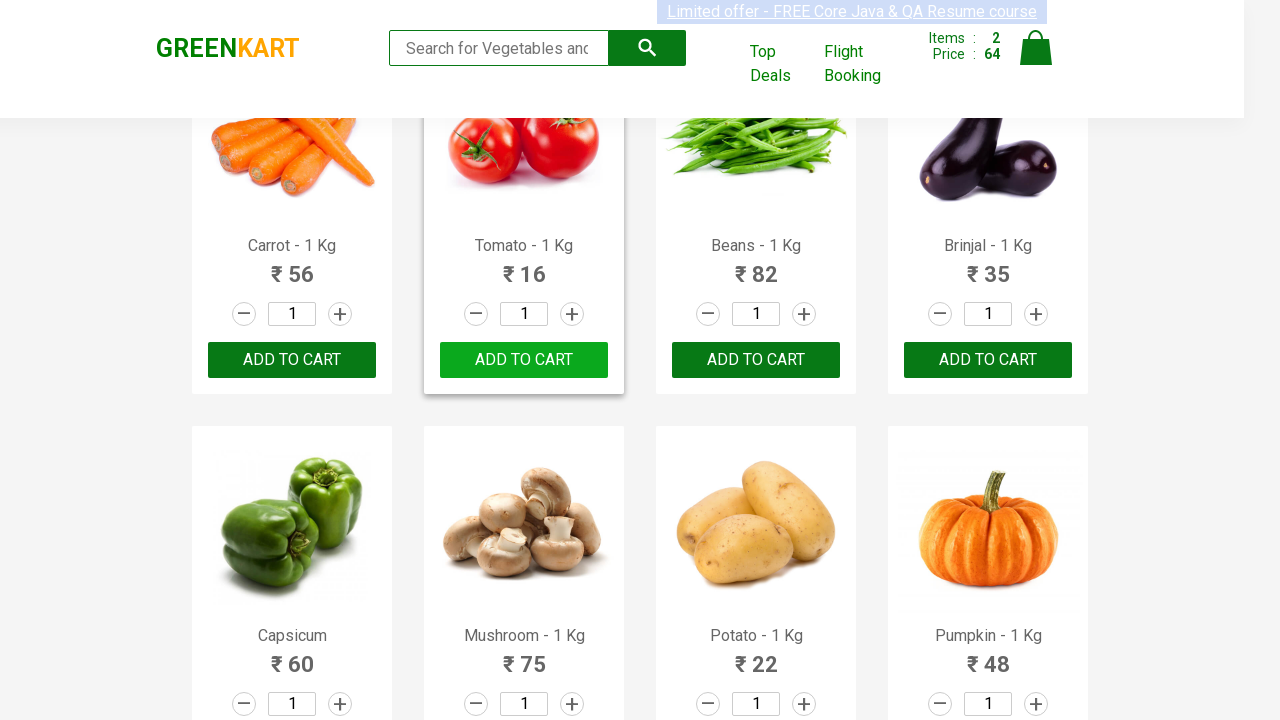

Retrieved product name text for item 29
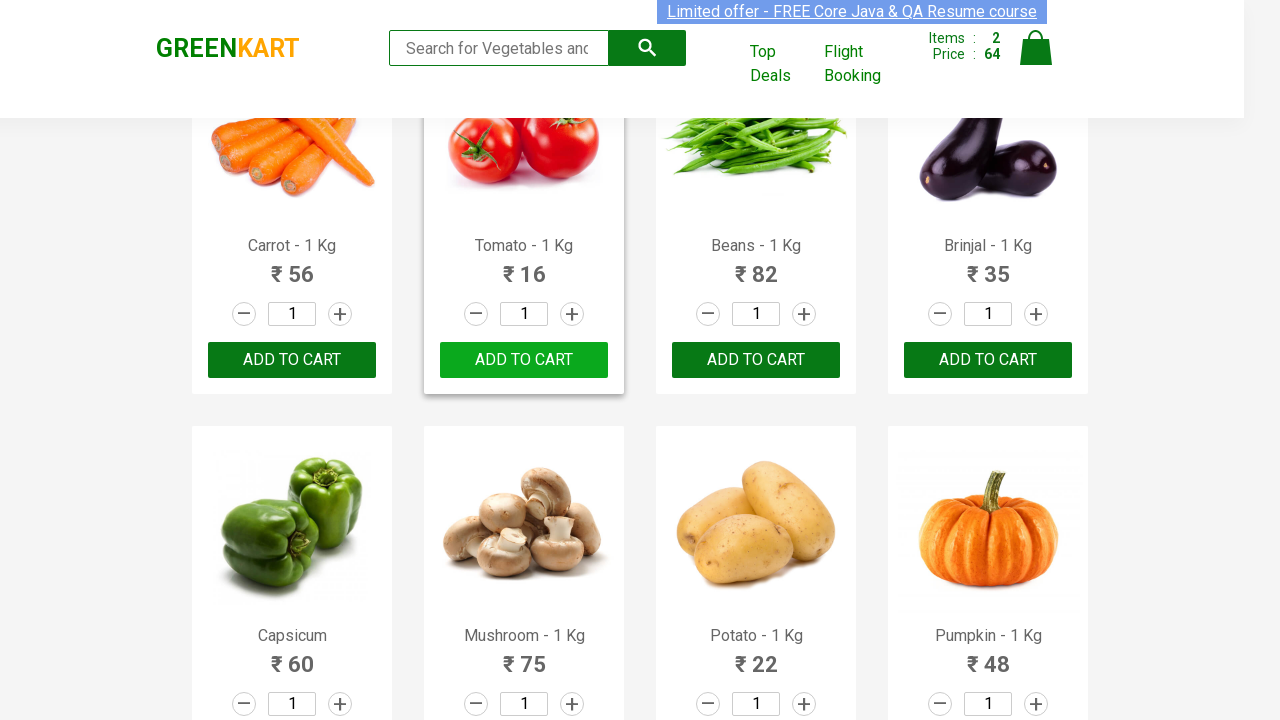

Retrieved product name text for item 30
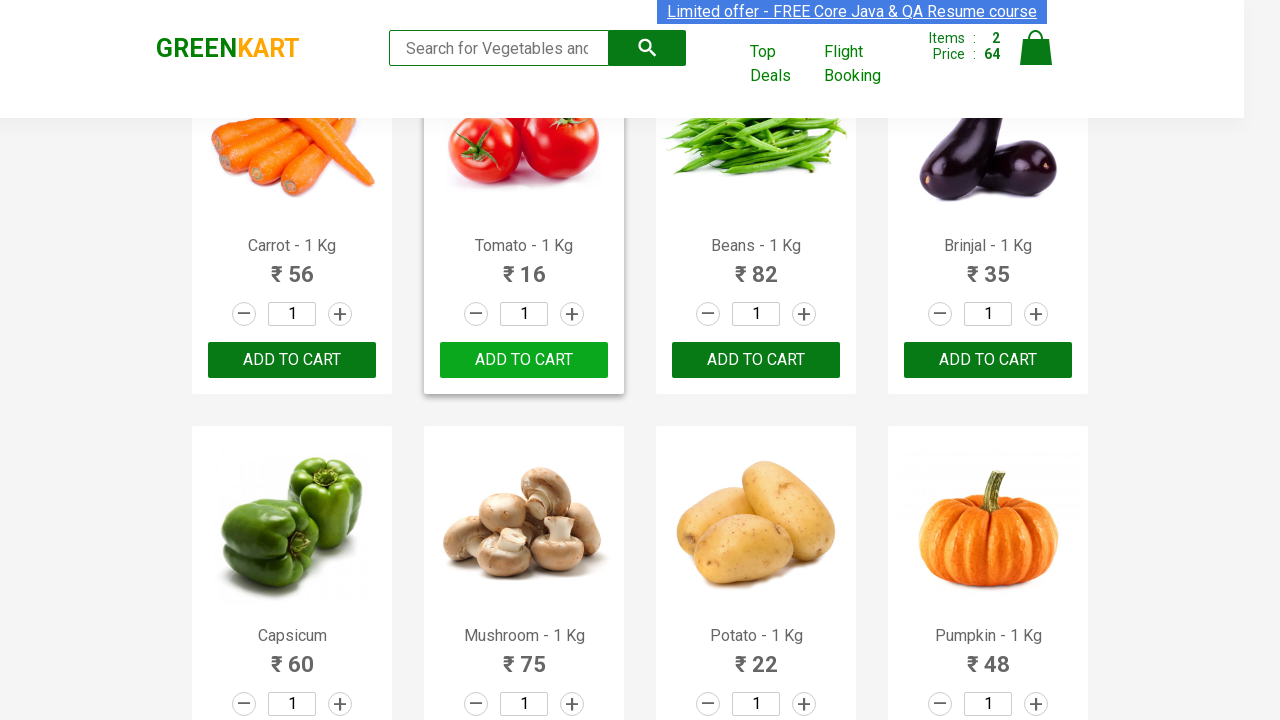

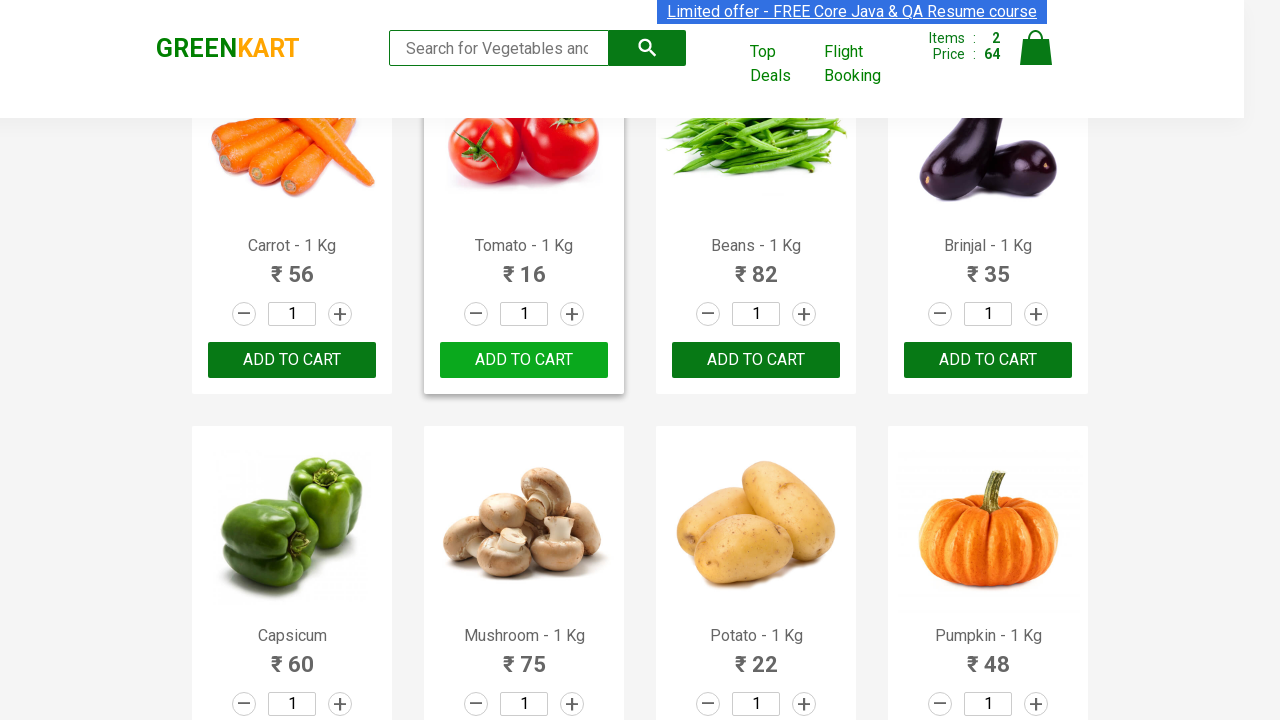